Tests that edits are saved when the input loses focus (blur event).

Starting URL: https://demo.playwright.dev/todomvc

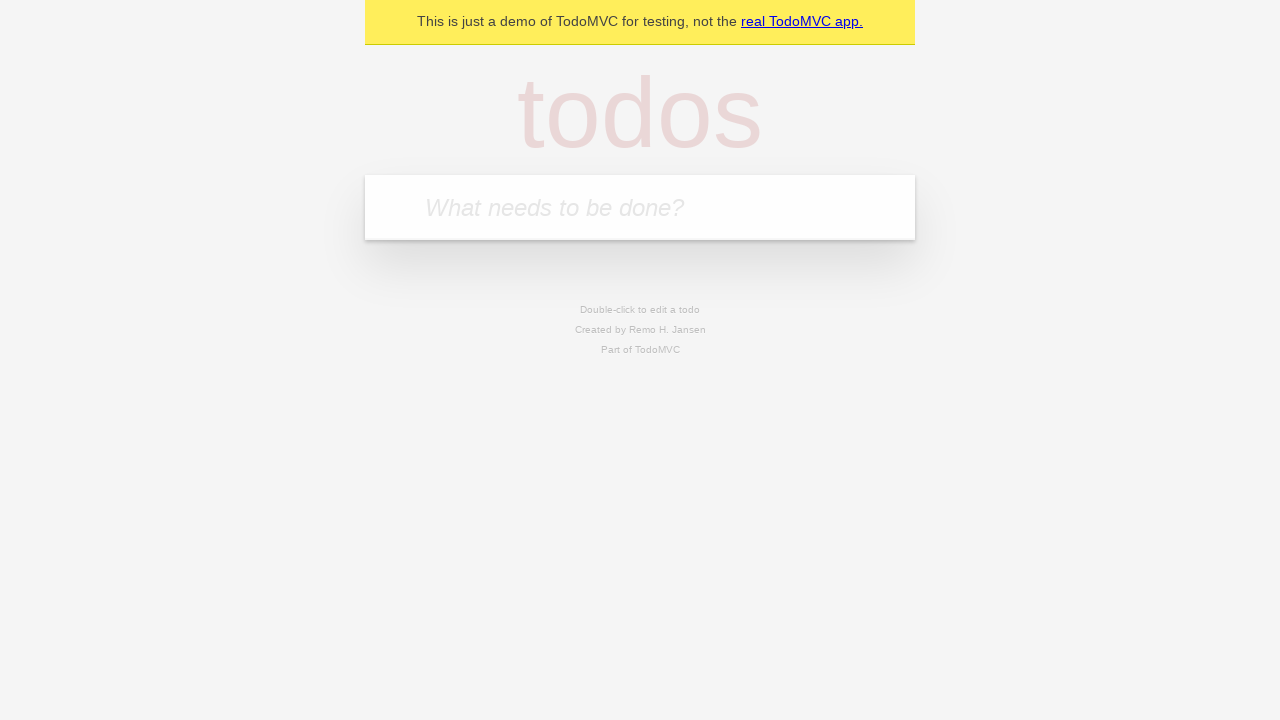

Filled new todo input with 'buy some cheese' on internal:attr=[placeholder="What needs to be done?"i]
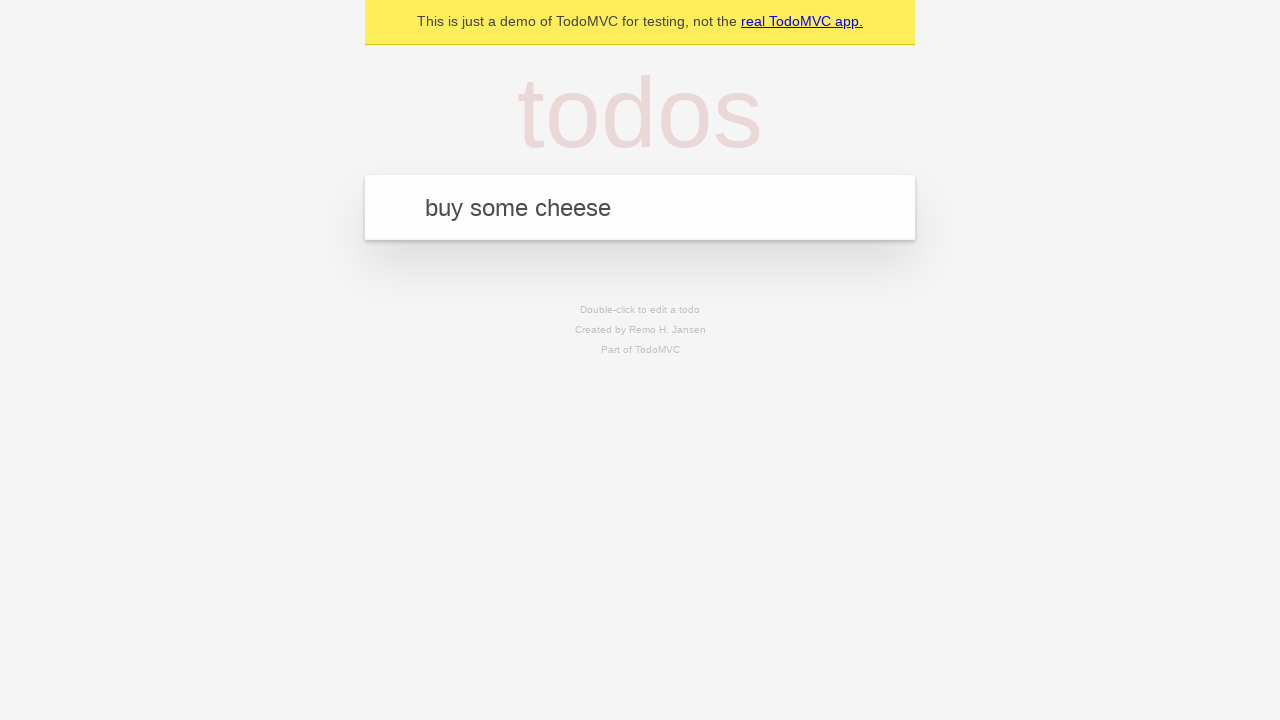

Pressed Enter to create todo 'buy some cheese' on internal:attr=[placeholder="What needs to be done?"i]
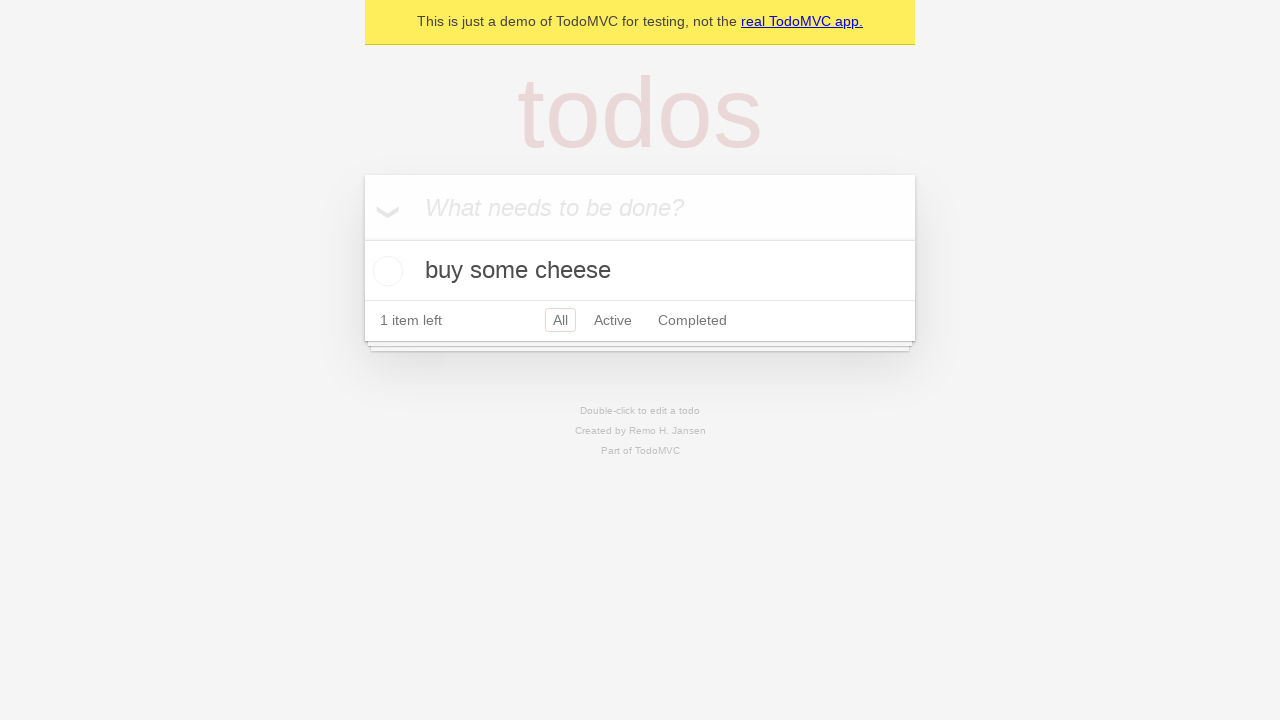

Filled new todo input with 'feed the cat' on internal:attr=[placeholder="What needs to be done?"i]
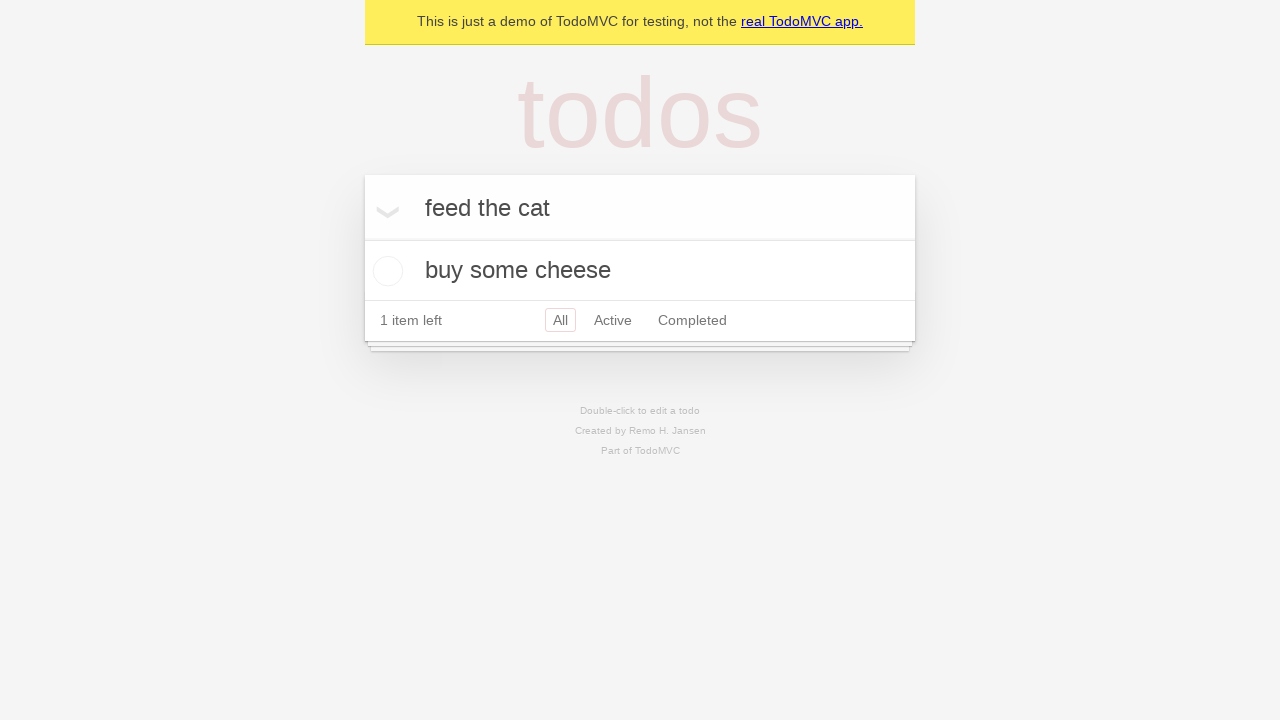

Pressed Enter to create todo 'feed the cat' on internal:attr=[placeholder="What needs to be done?"i]
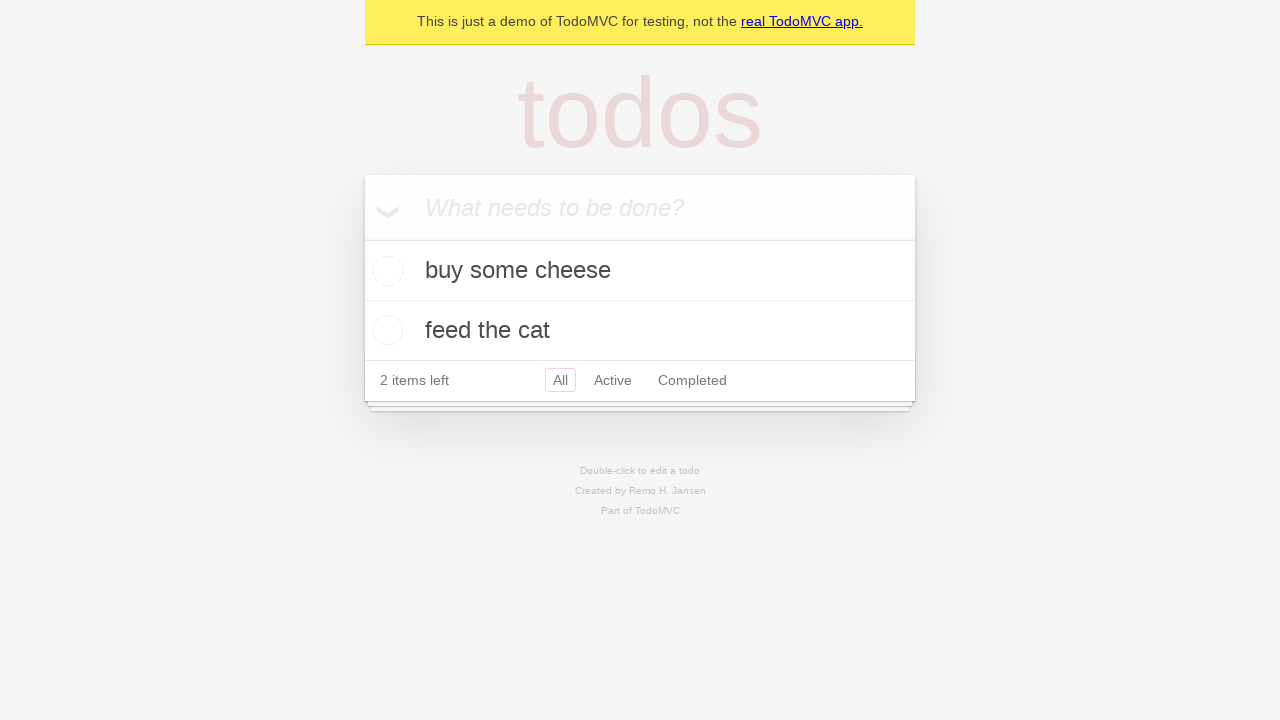

Filled new todo input with 'book a doctors appointment' on internal:attr=[placeholder="What needs to be done?"i]
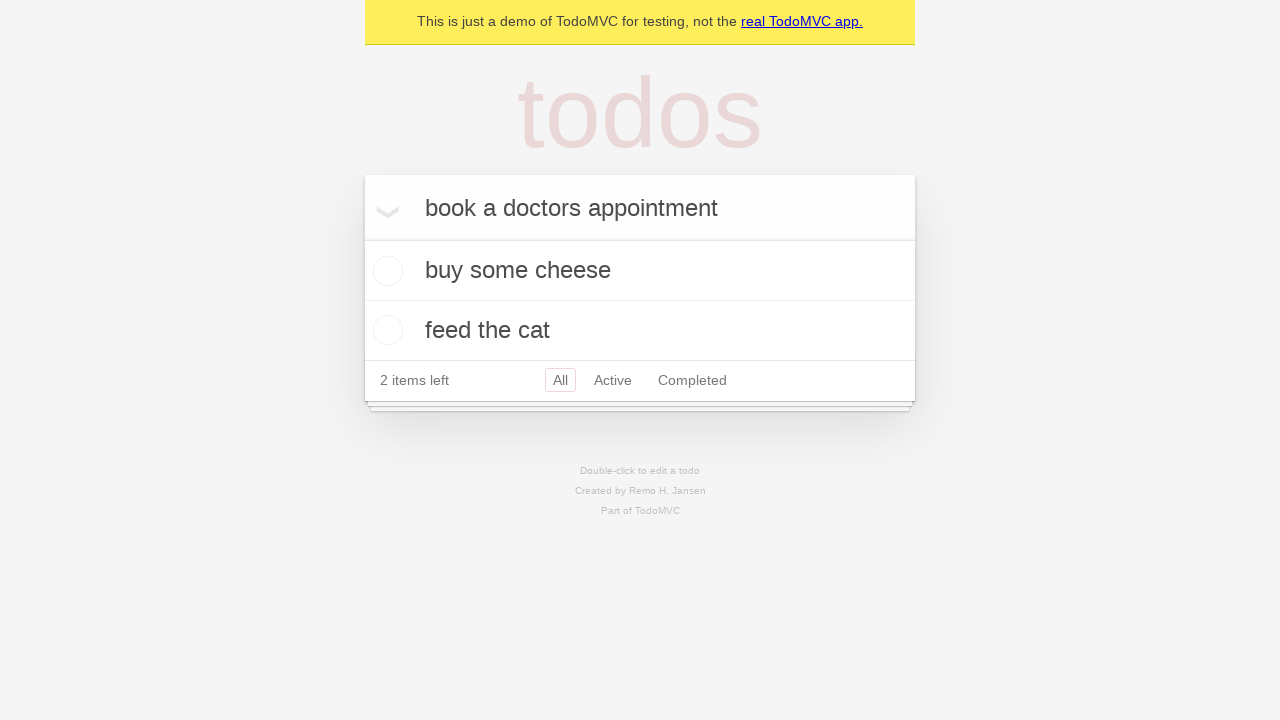

Pressed Enter to create todo 'book a doctors appointment' on internal:attr=[placeholder="What needs to be done?"i]
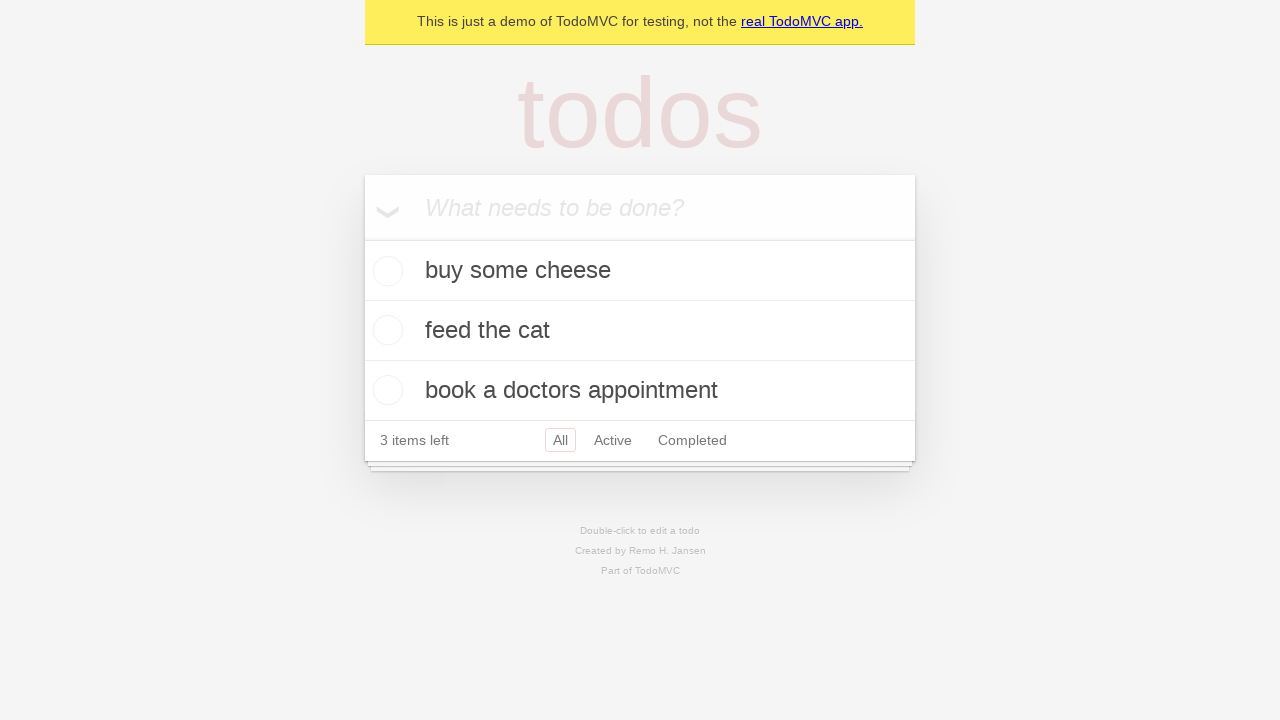

Double-clicked second todo item to enter edit mode at (640, 331) on internal:testid=[data-testid="todo-item"s] >> nth=1
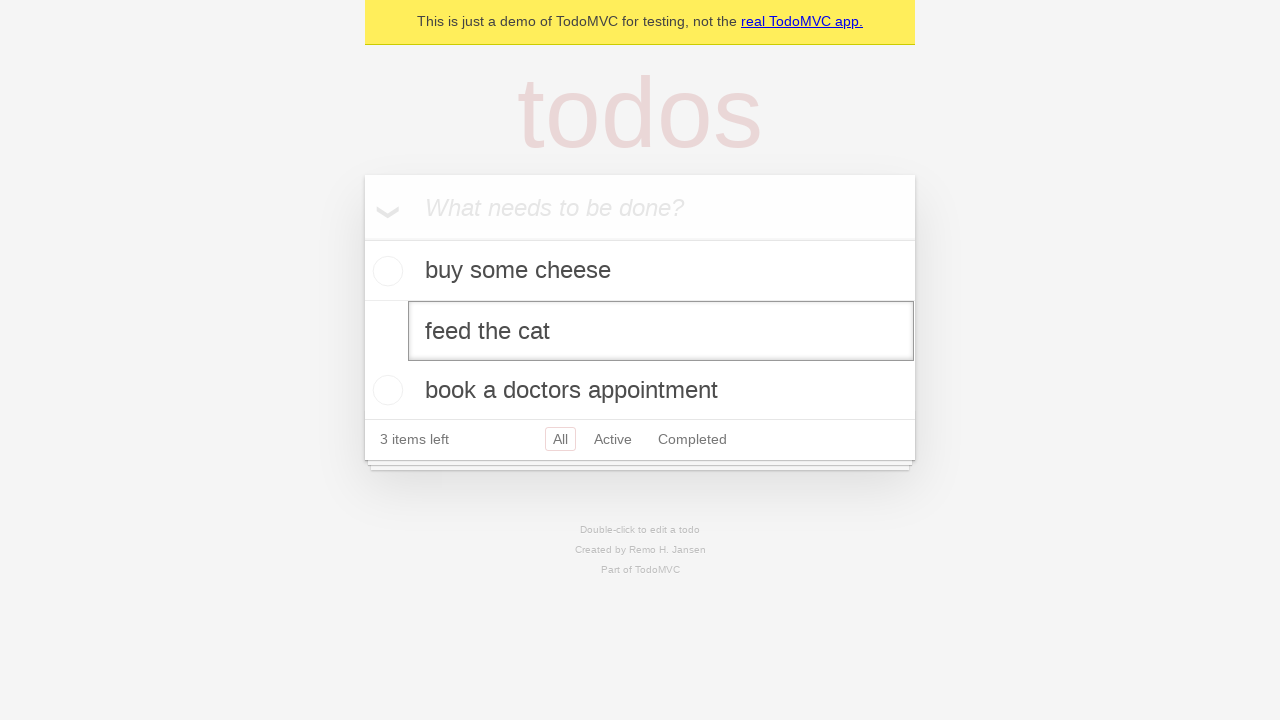

Filled edit input with 'buy some sausages' on internal:testid=[data-testid="todo-item"s] >> nth=1 >> internal:role=textbox[nam
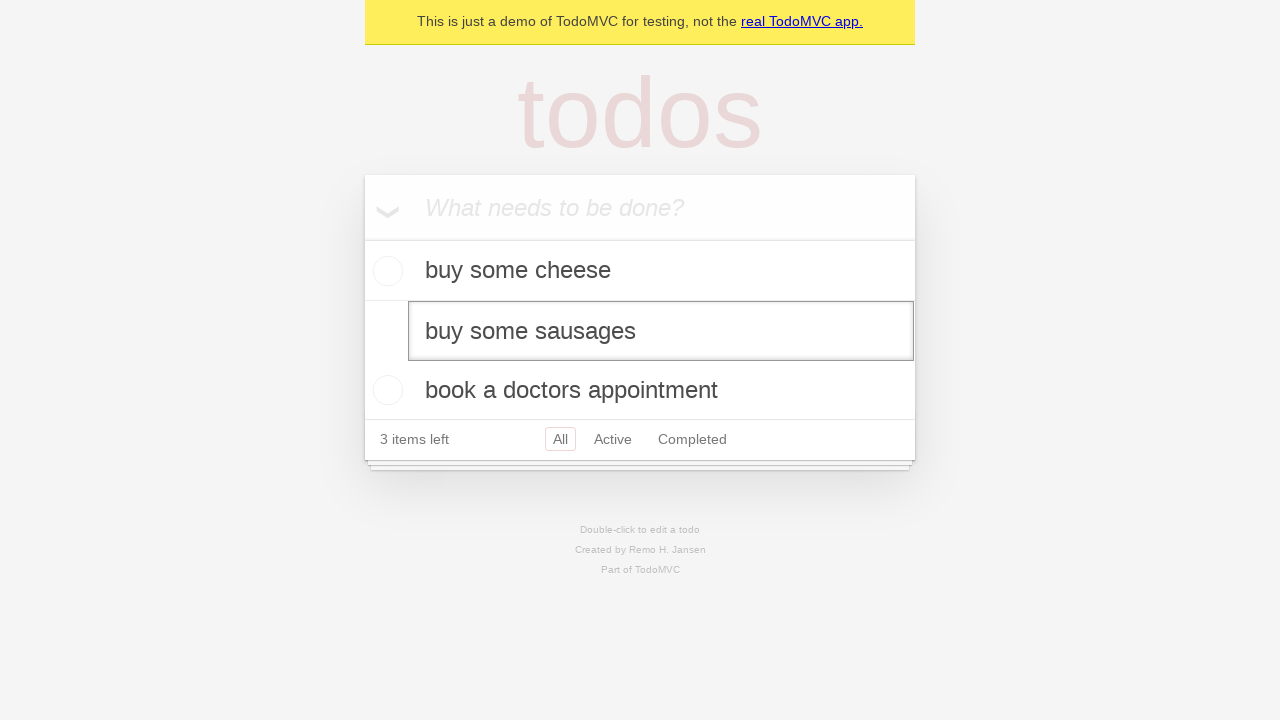

Dispatched blur event to trigger save on edit input
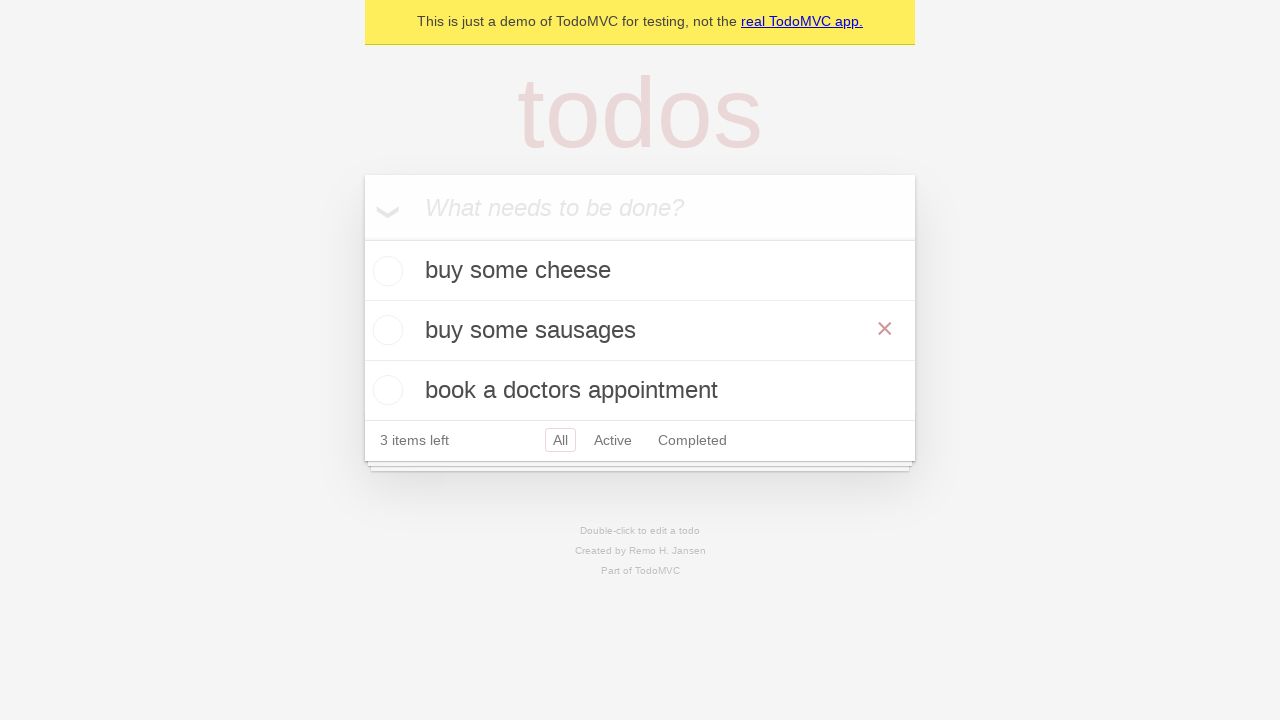

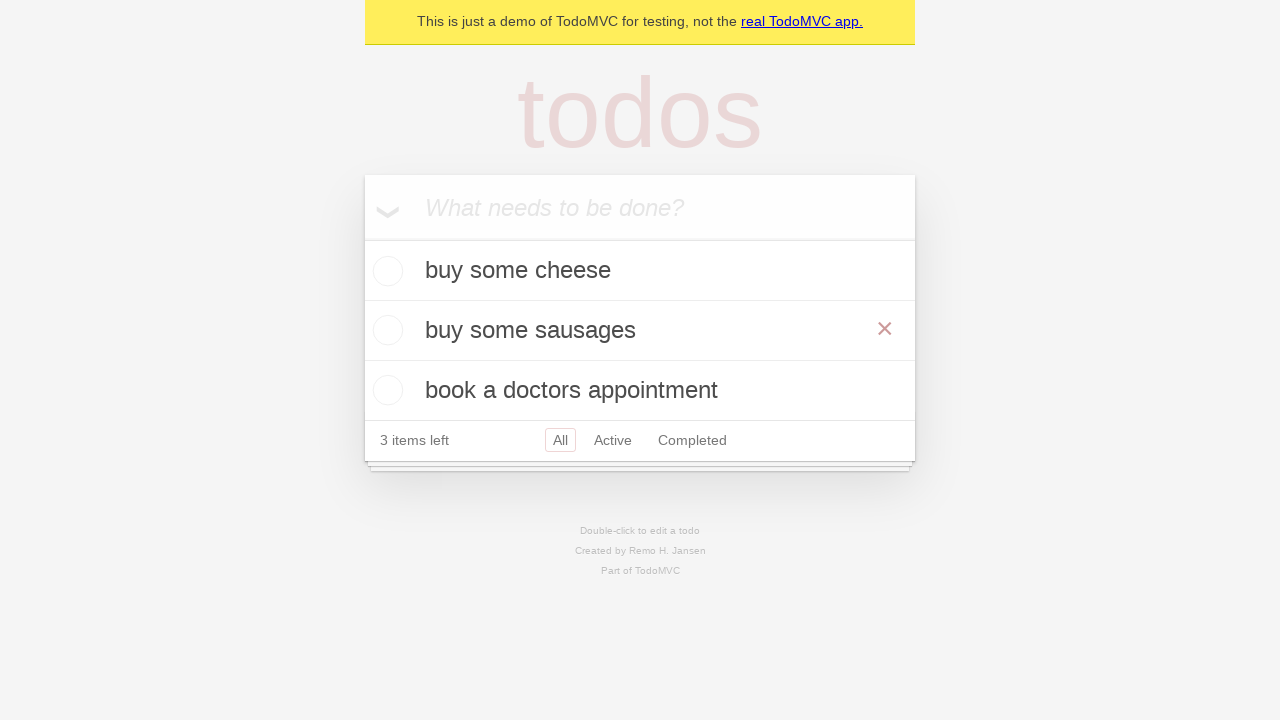